Tests successful login with standard user credentials and verifies redirection to inventory page and app logo visibility

Starting URL: https://www.saucedemo.com/

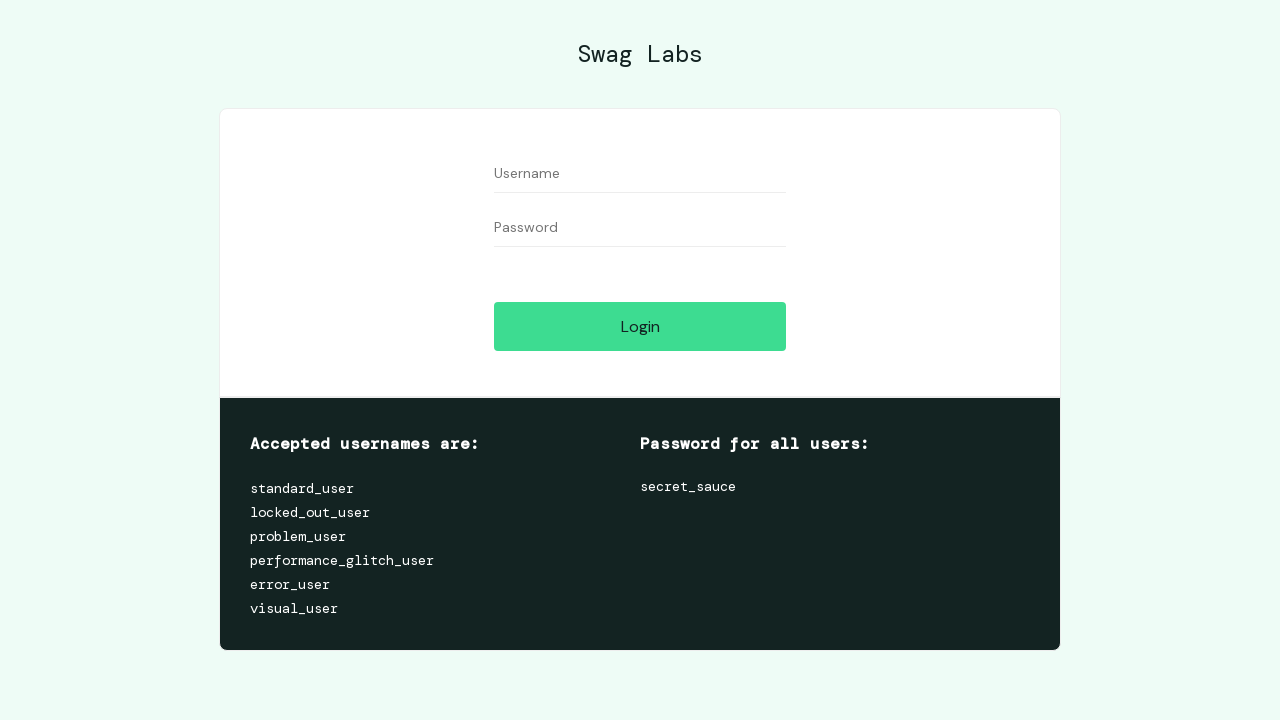

Filled username field with 'standard_user' on #user-name
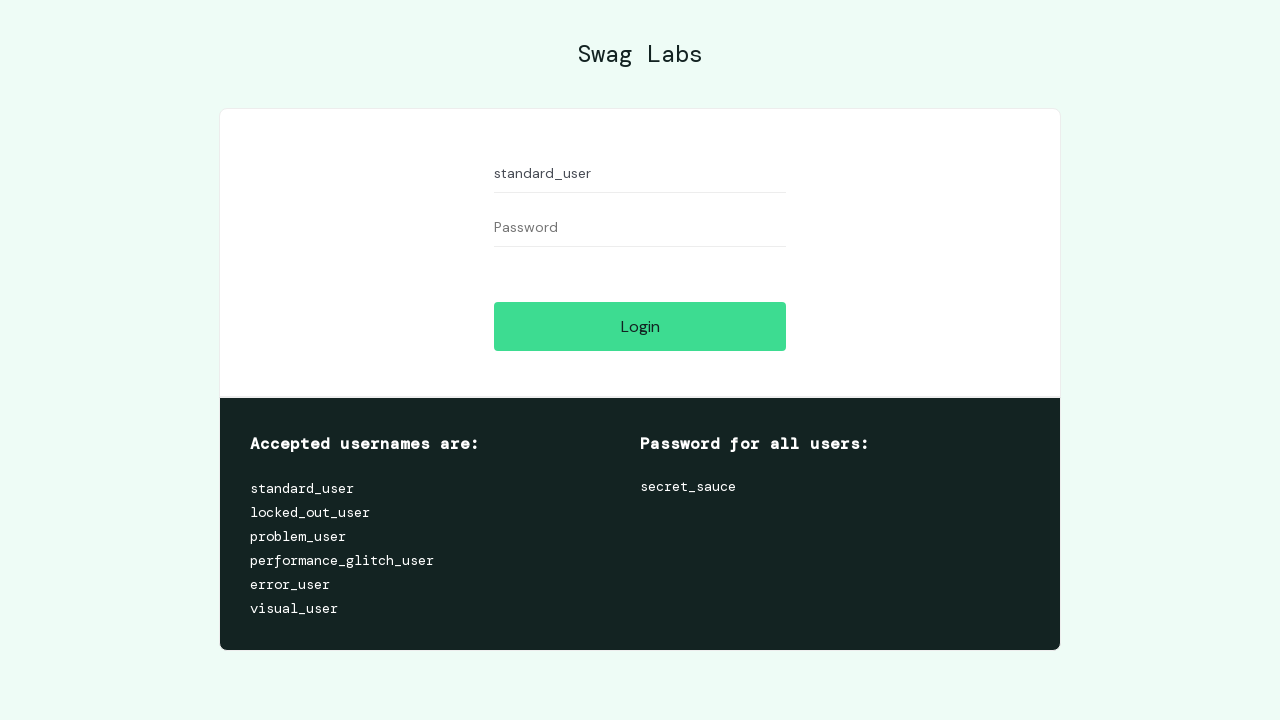

Filled password field with 'secret_sauce' on #password
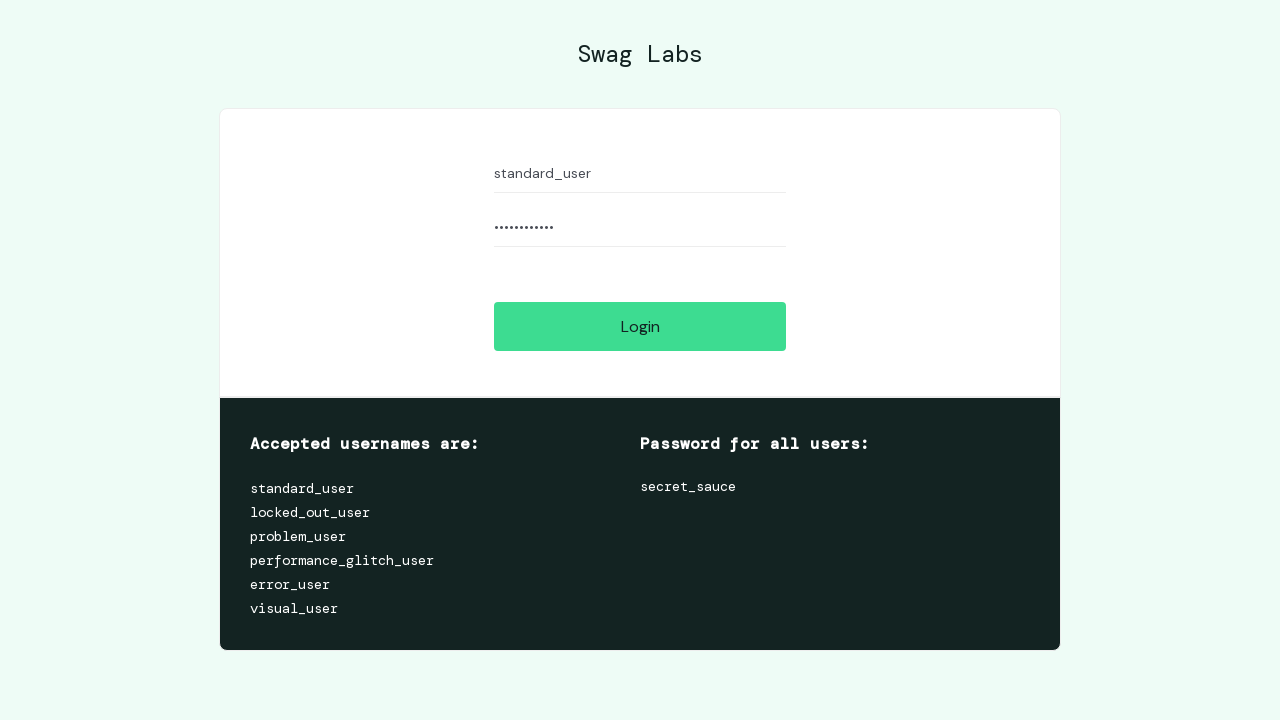

Clicked login button at (640, 326) on #login-button
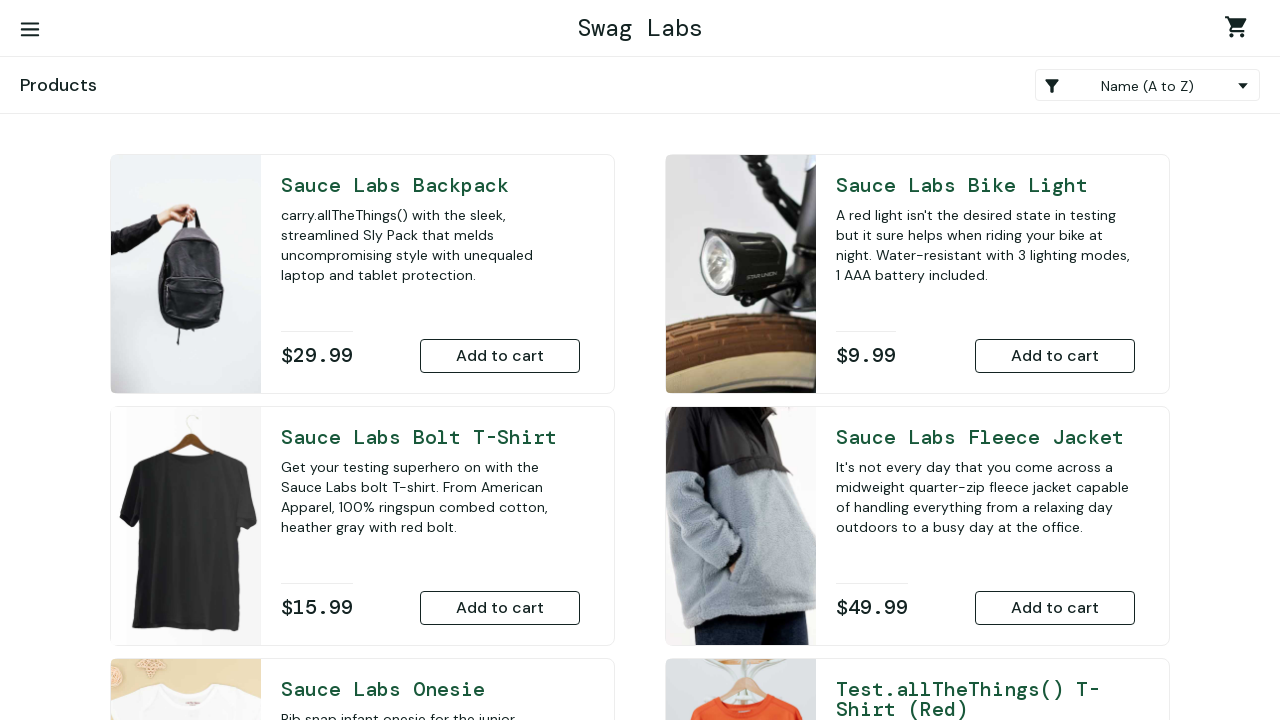

Verified redirect to inventory page (https://www.saucedemo.com/inventory.html)
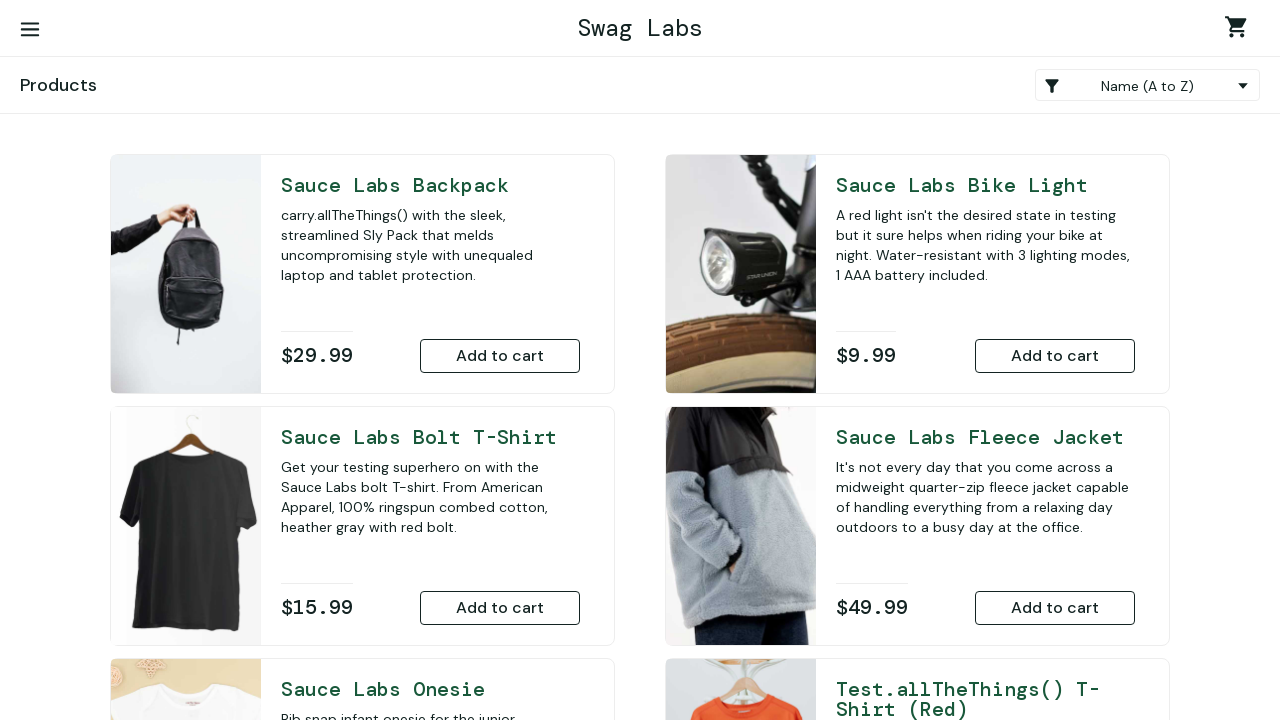

Verified app logo is visible
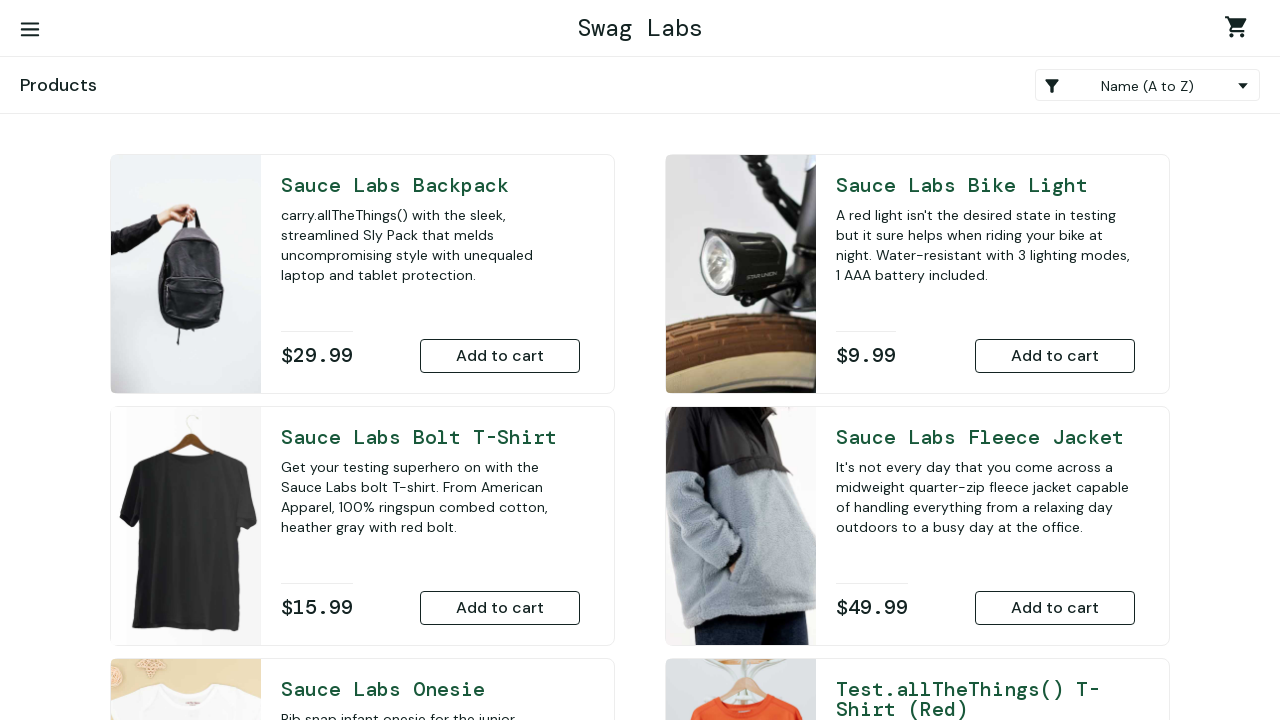

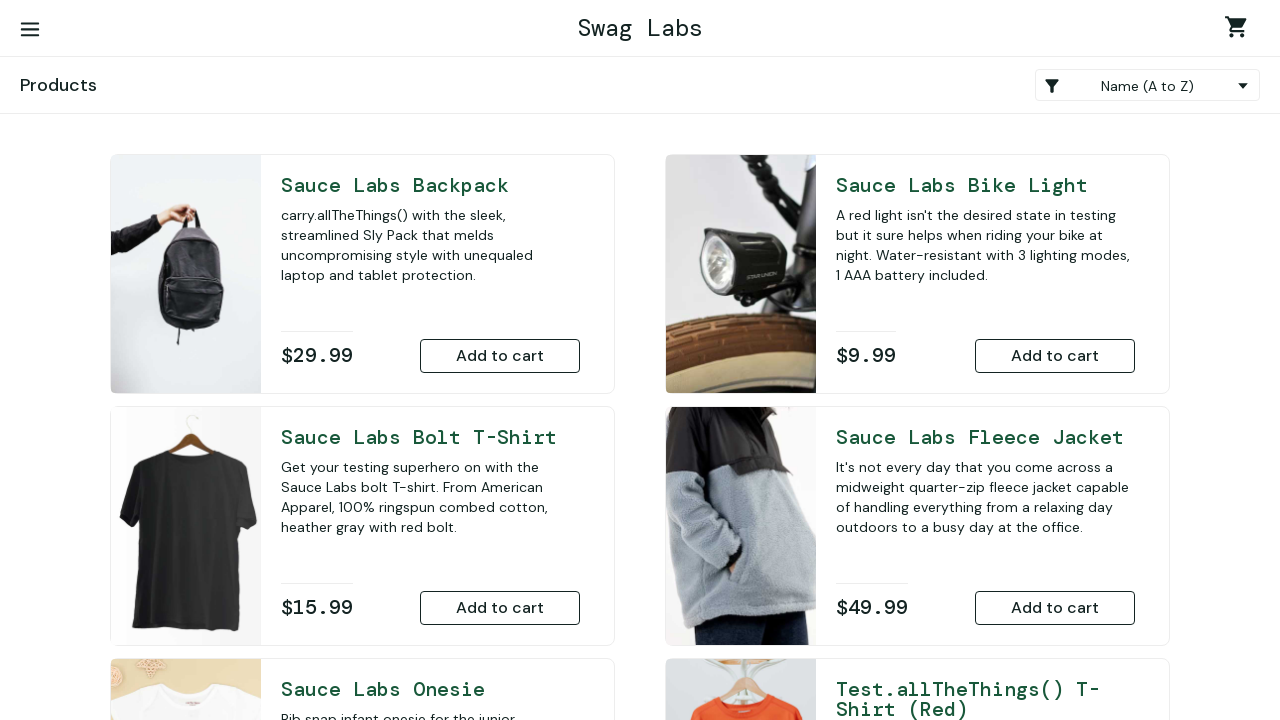